Tests the search button functionality by clicking search, entering a partial drink name, and selecting a result from the table

Starting URL: https://elzarape.github.io/admin/modules/drinks/view/drink.html

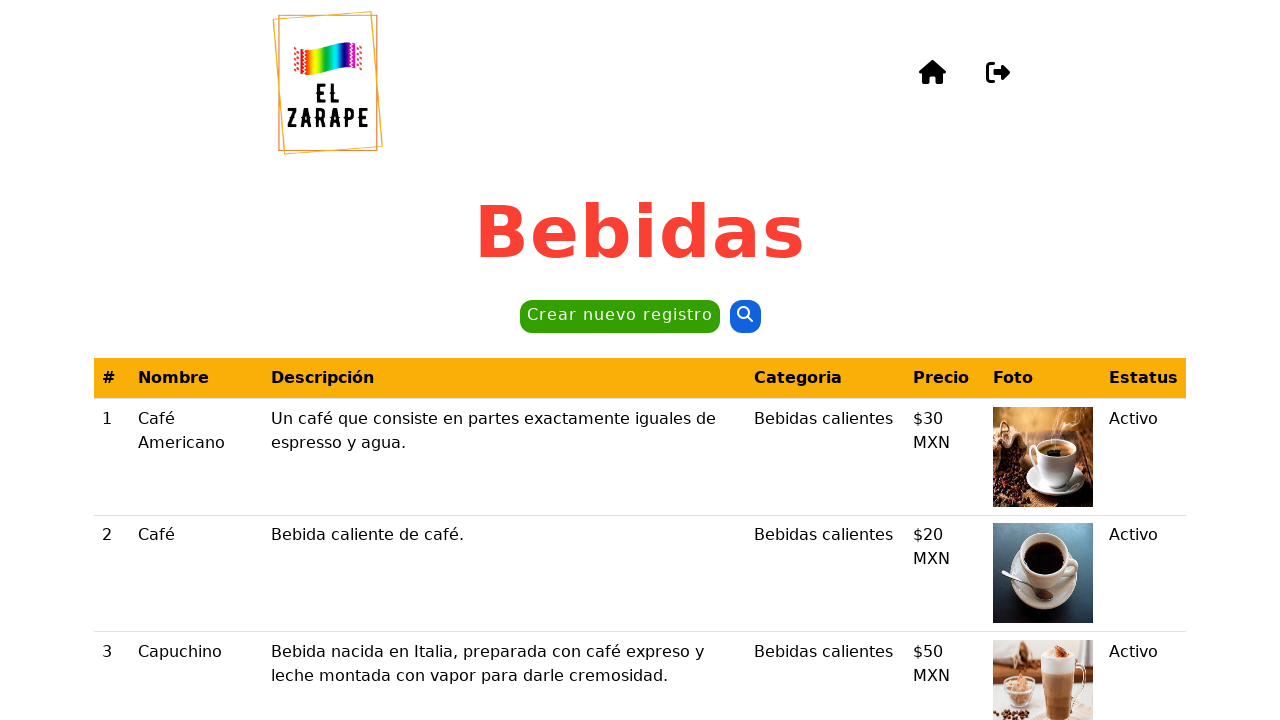

Clicked the search button (second button) at (745, 317) on button >> nth=1
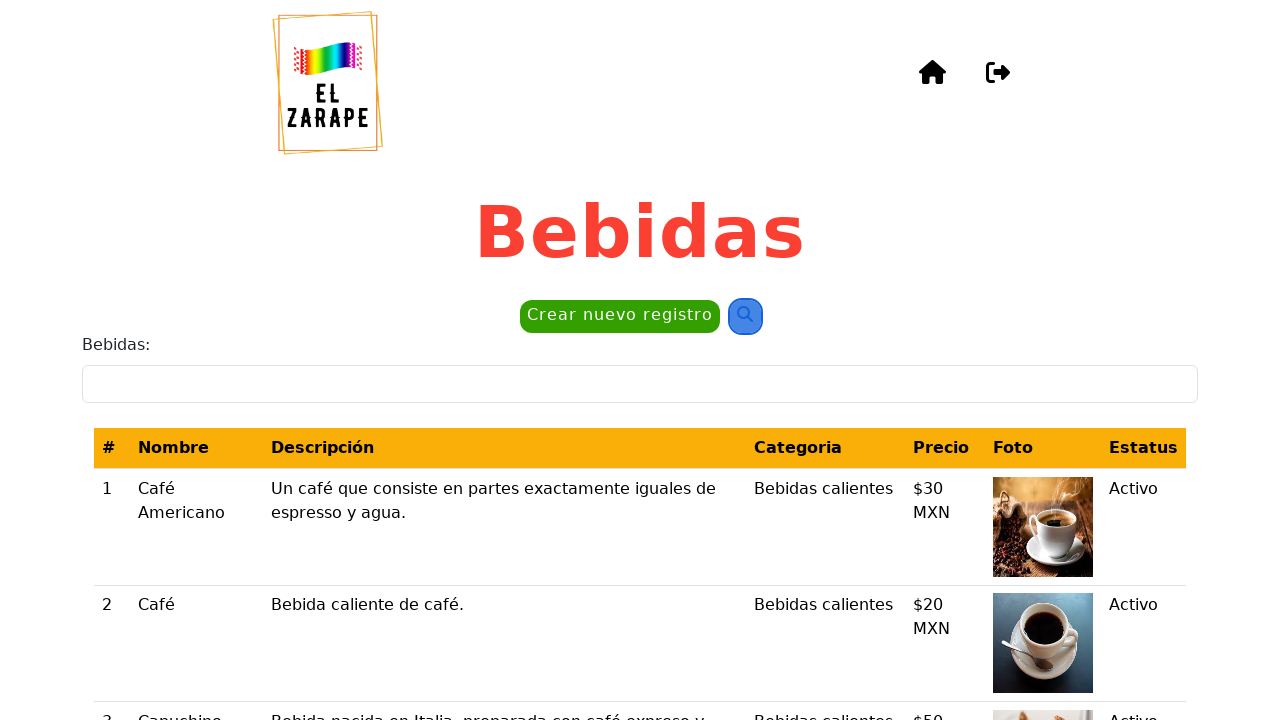

Clicked on the Bebidas label/input field at (640, 384) on internal:label="Bebidas:"i
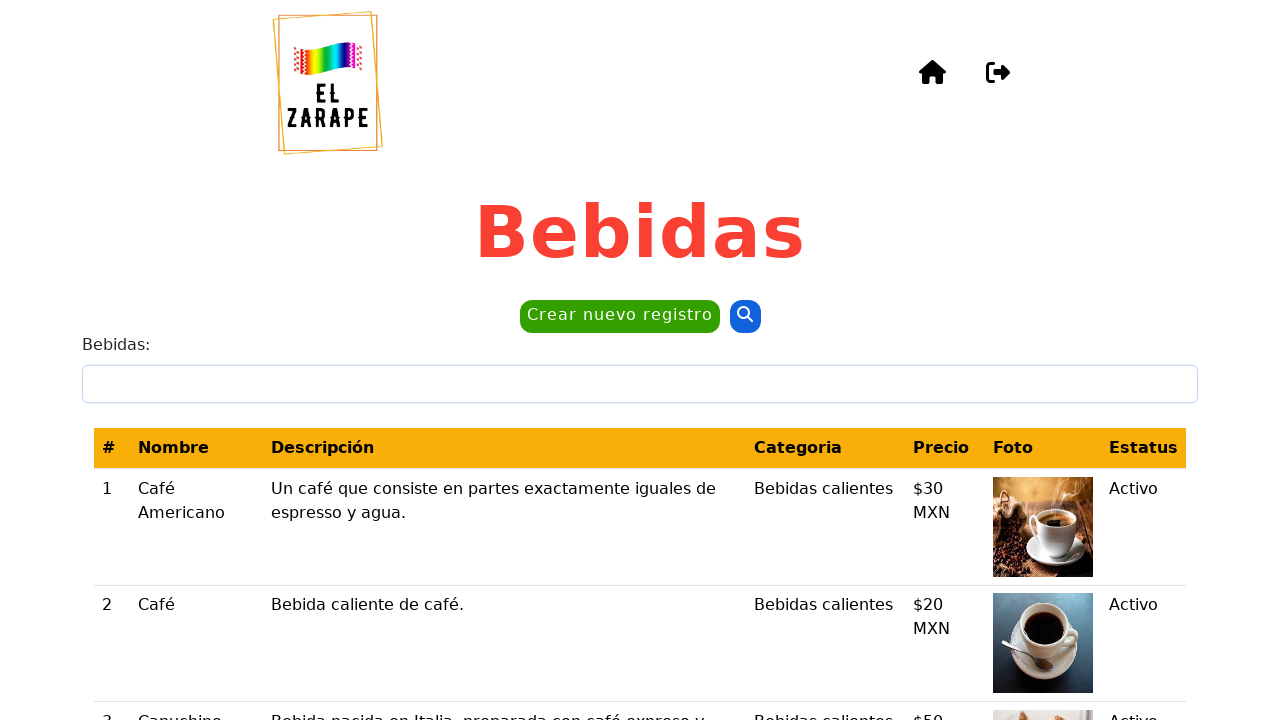

Entered 'caf' in the Bebidas search field on internal:label="Bebidas:"i
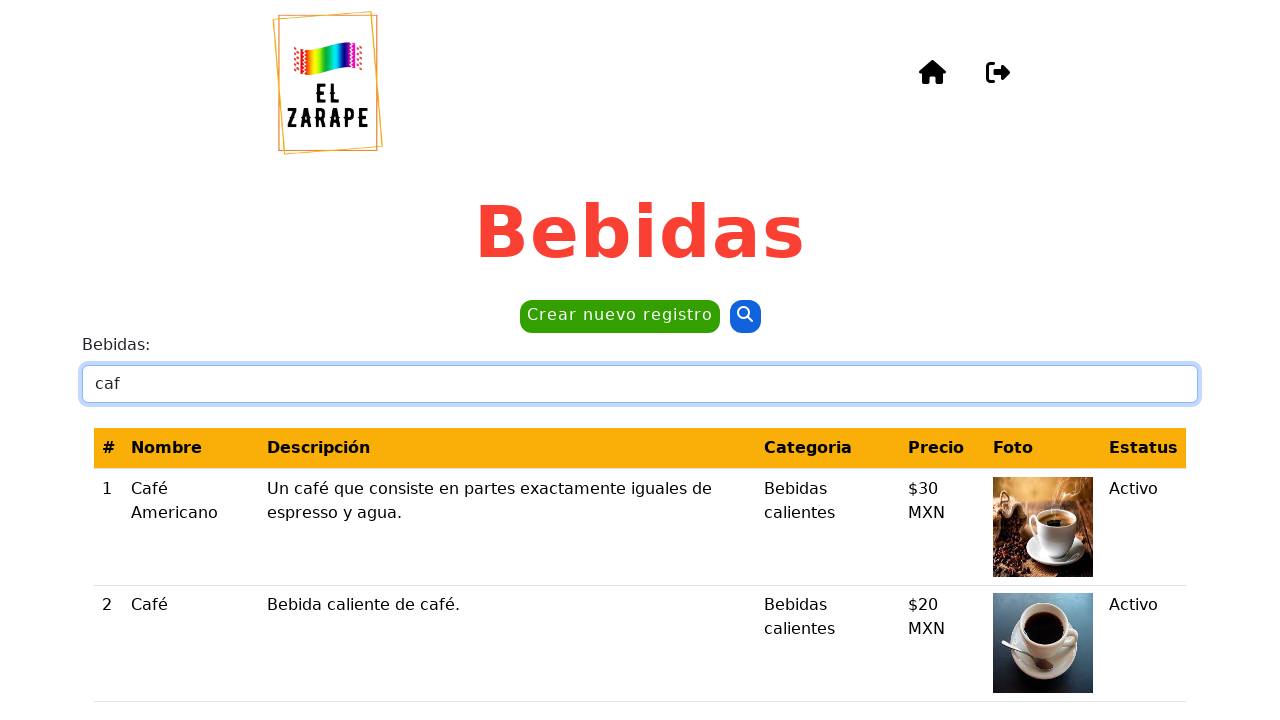

Selected 'Café' from the search results table at (191, 643) on internal:role=cell[name="Café"s]
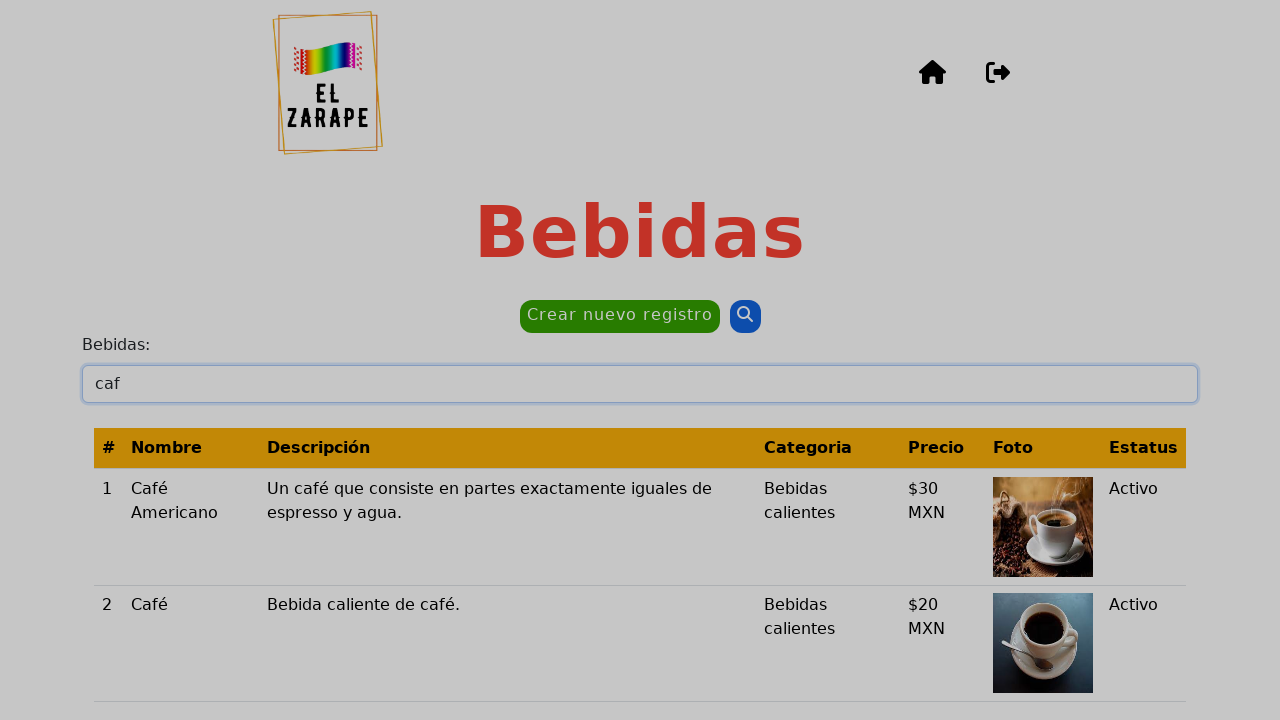

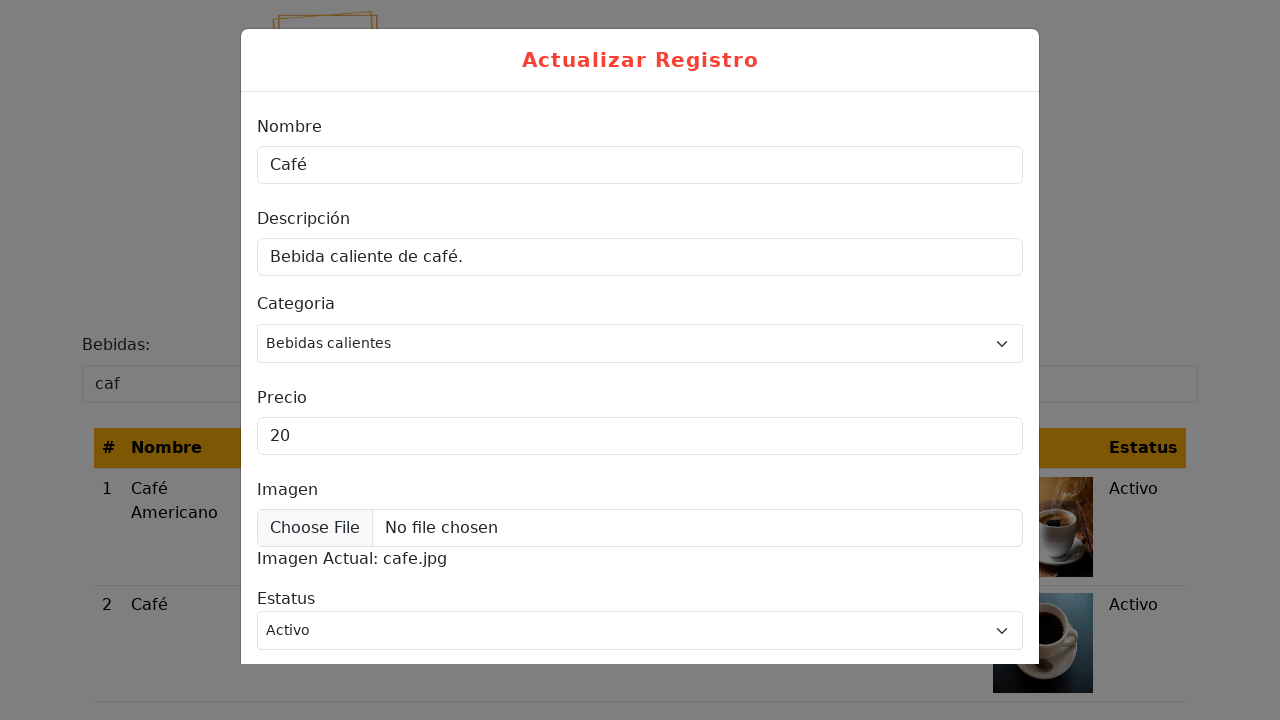